Tests that the counter displays the correct number of todo items as items are added

Starting URL: https://demo.playwright.dev/todomvc

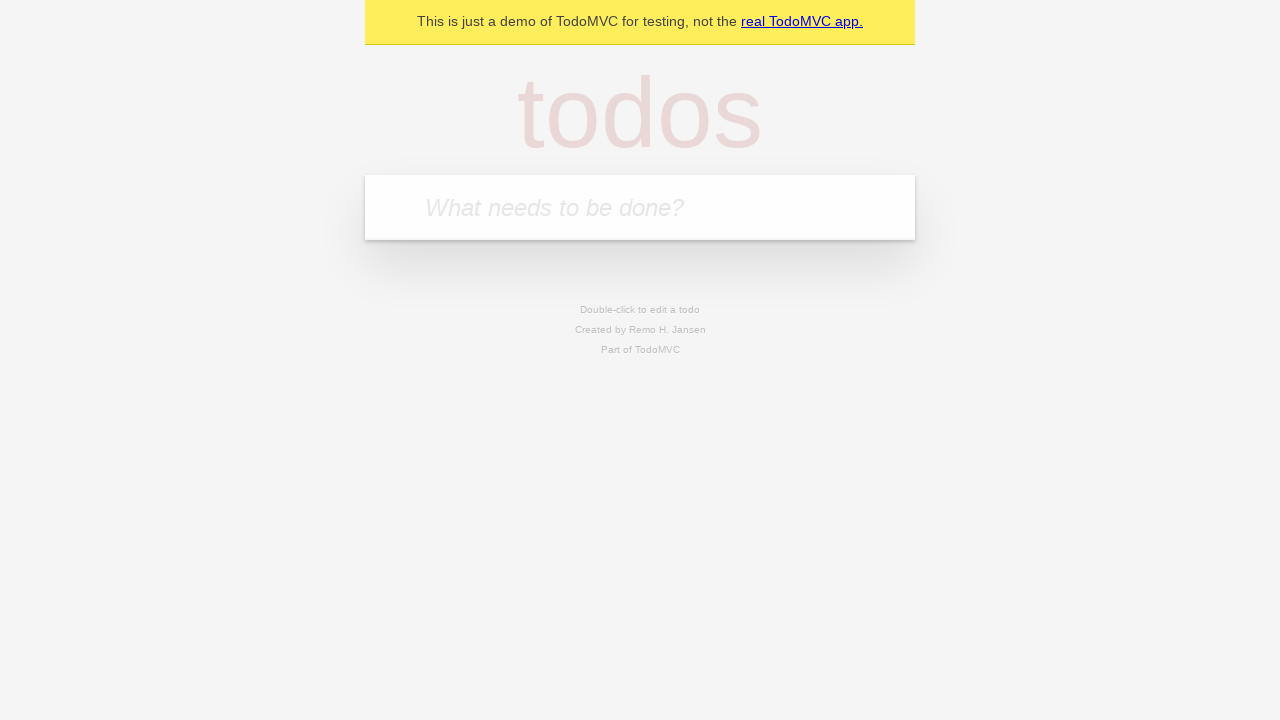

Filled todo input with 'buy some cheese' on internal:attr=[placeholder="What needs to be done?"i]
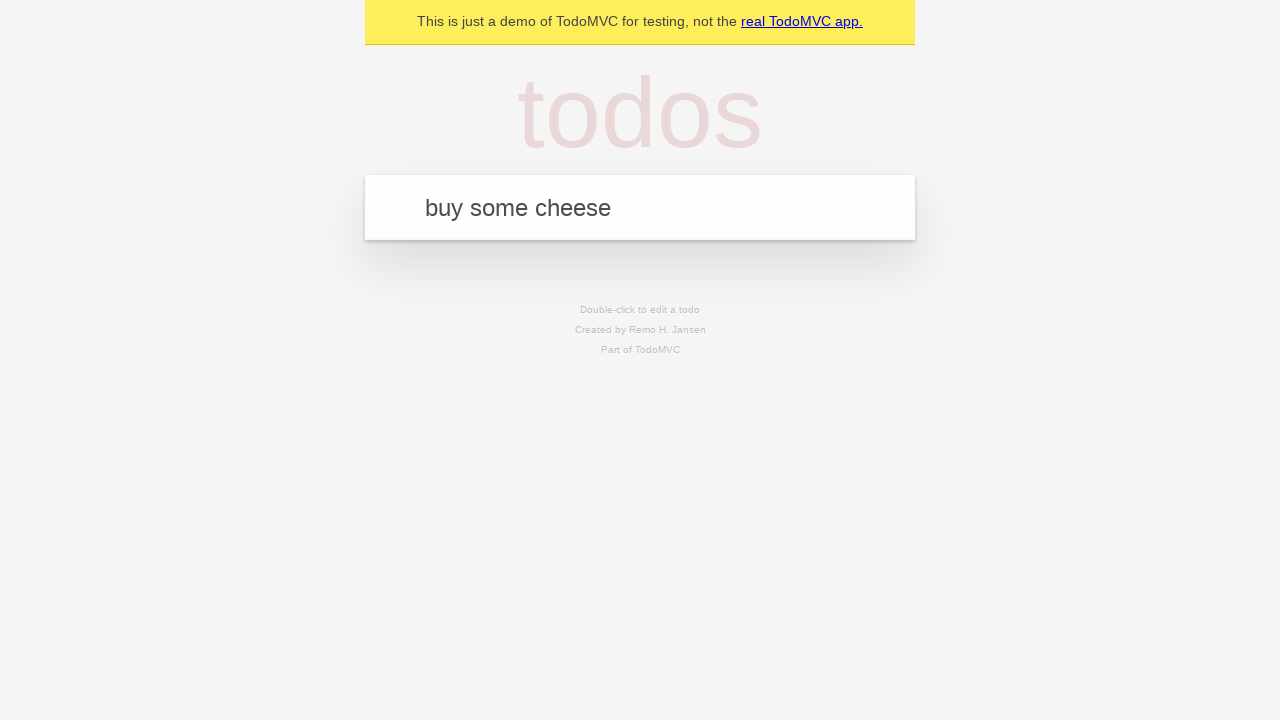

Pressed Enter to add first todo item on internal:attr=[placeholder="What needs to be done?"i]
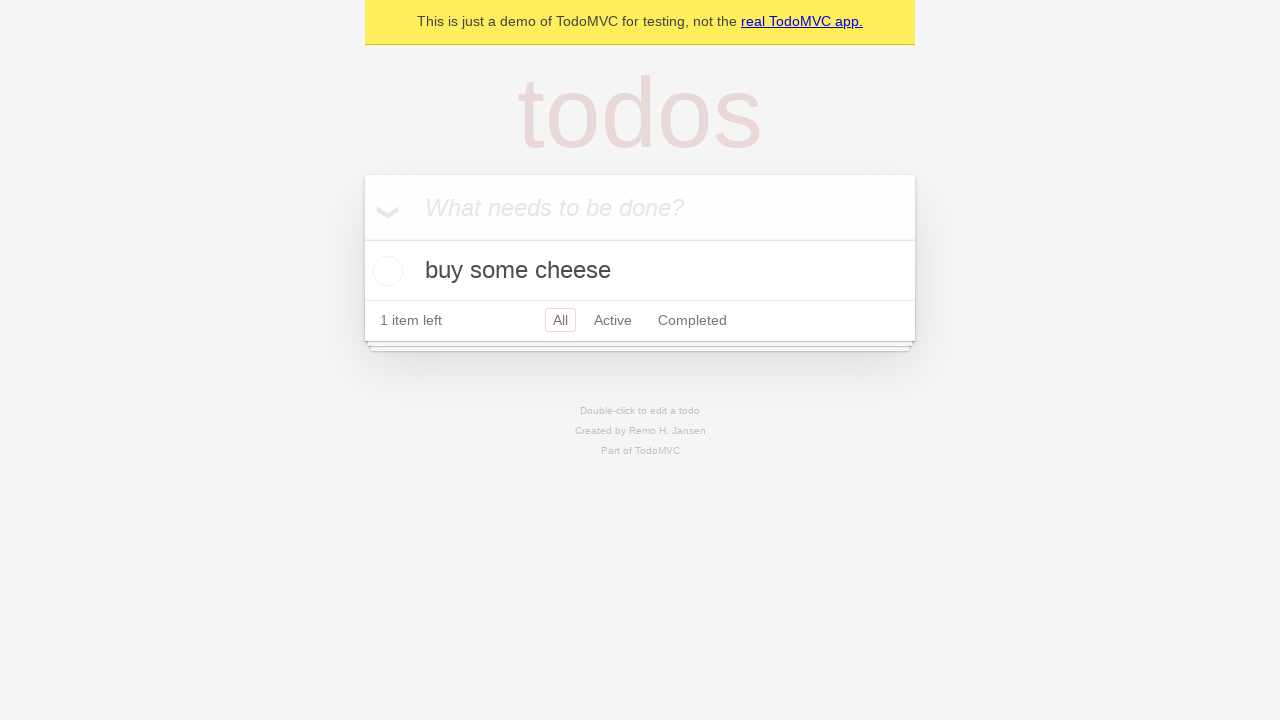

Todo counter element appeared
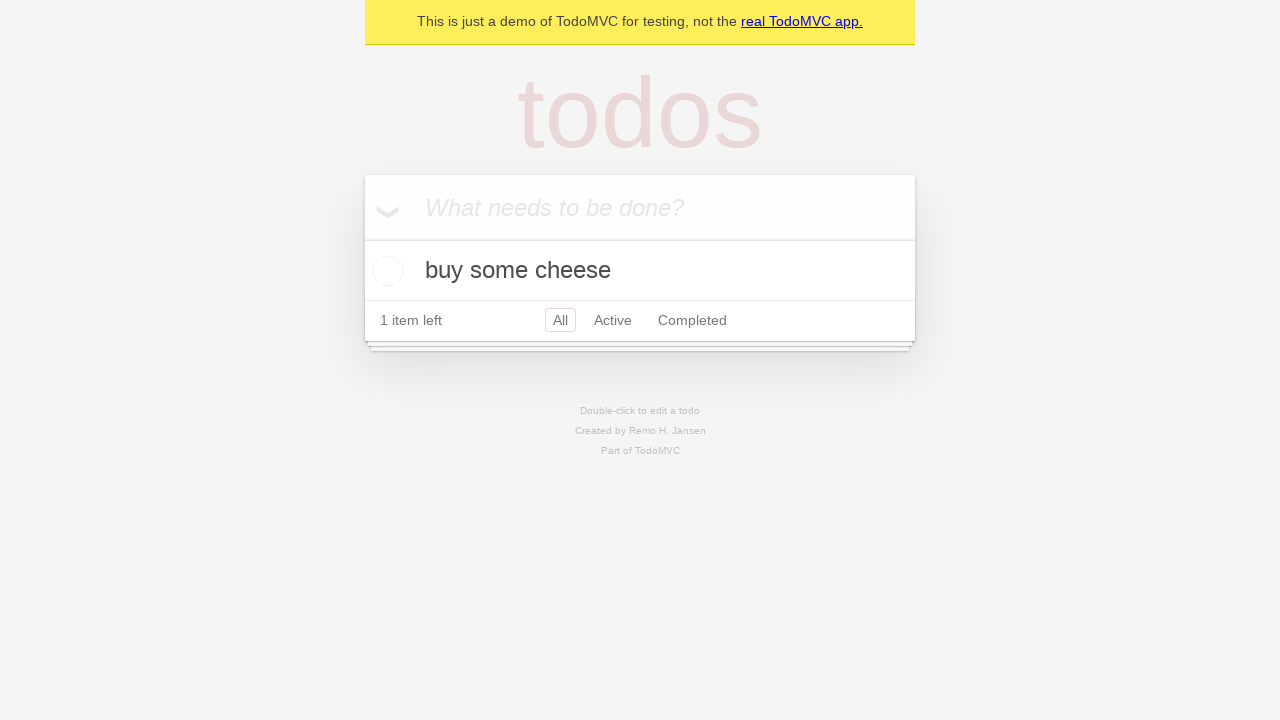

Filled todo input with 'feed the cat' on internal:attr=[placeholder="What needs to be done?"i]
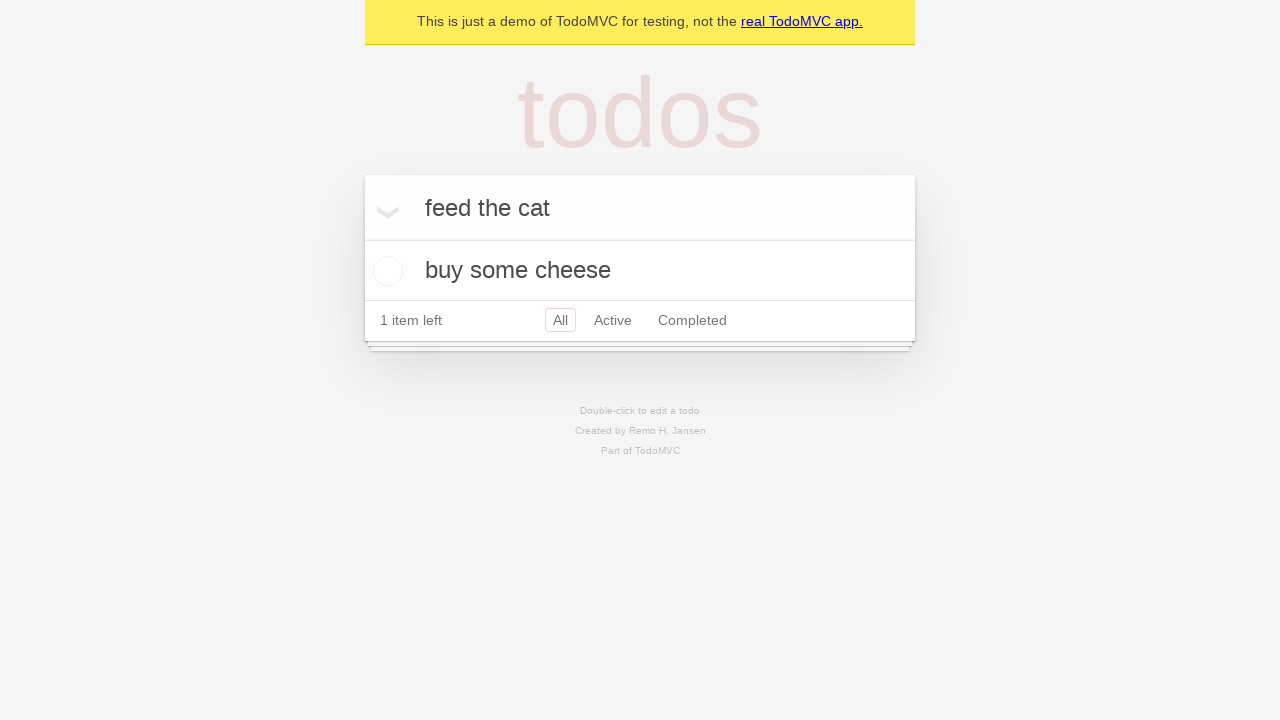

Pressed Enter to add second todo item on internal:attr=[placeholder="What needs to be done?"i]
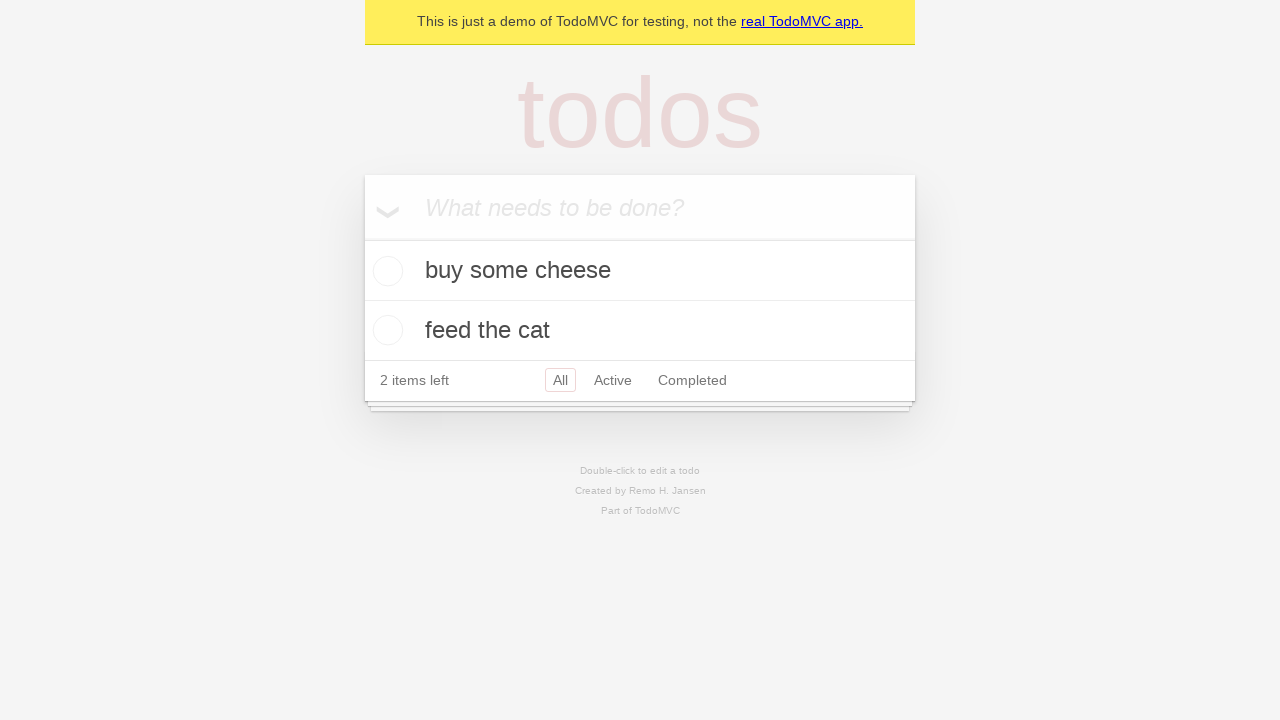

Verified that 2 todo items are displayed
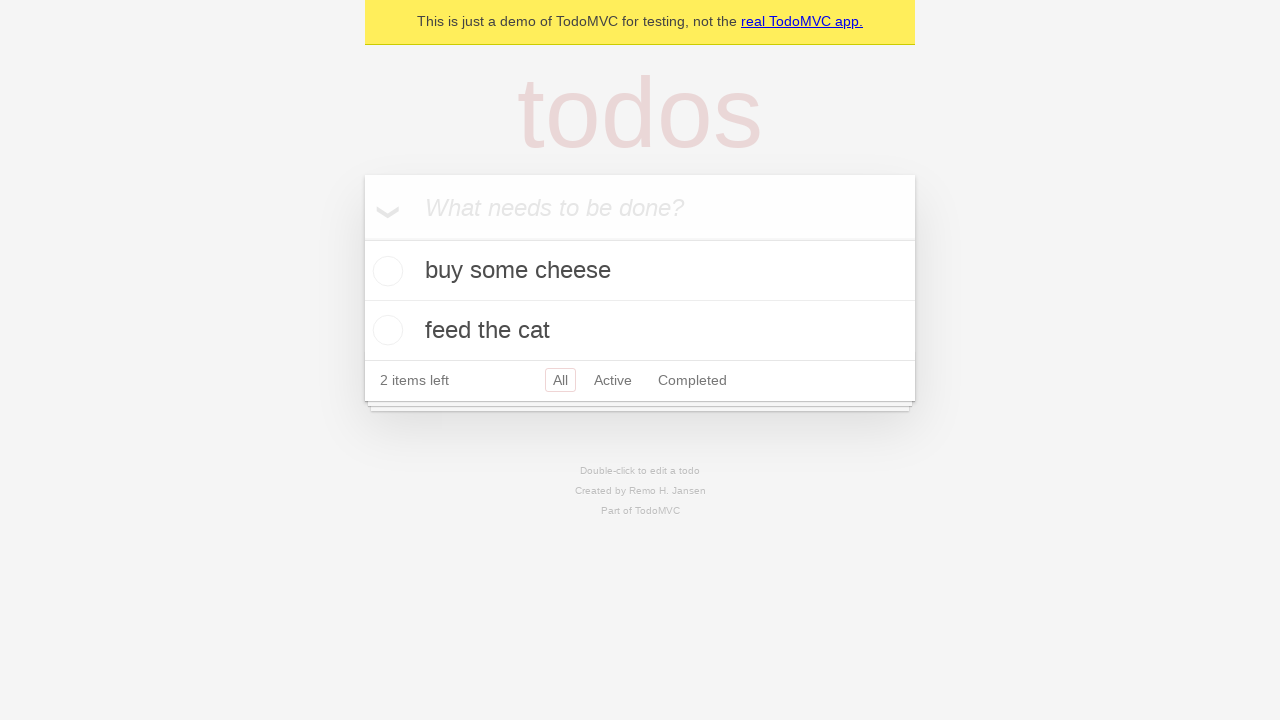

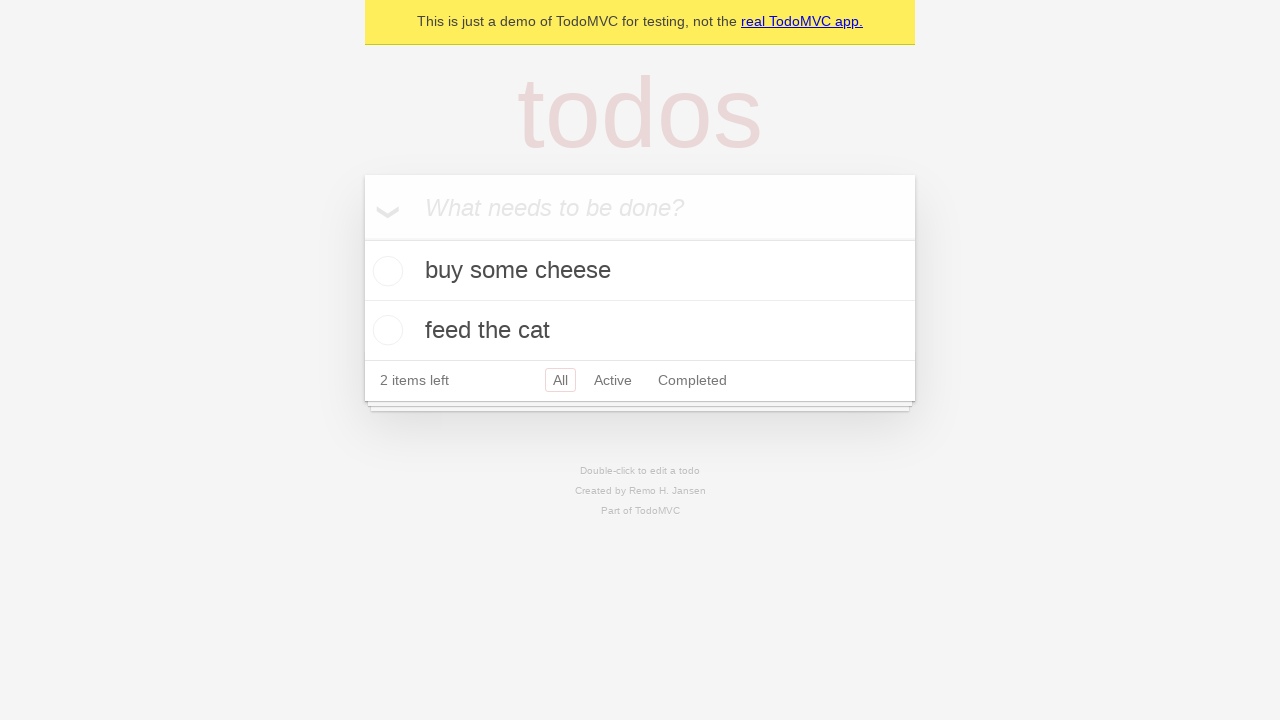